Tests the forgot password form by clicking the submit button on the password recovery page

Starting URL: https://the-internet.herokuapp.com/forgot_password

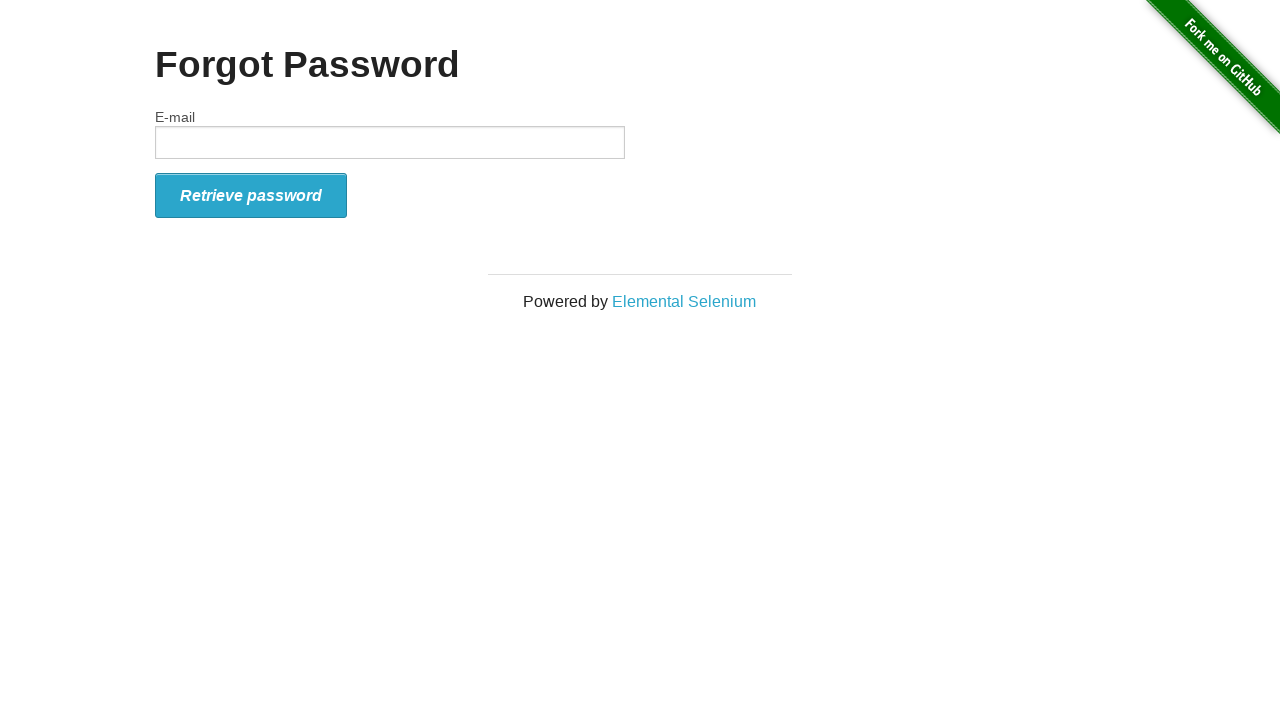

Clicked submit button on password recovery form at (251, 195) on #form_submit
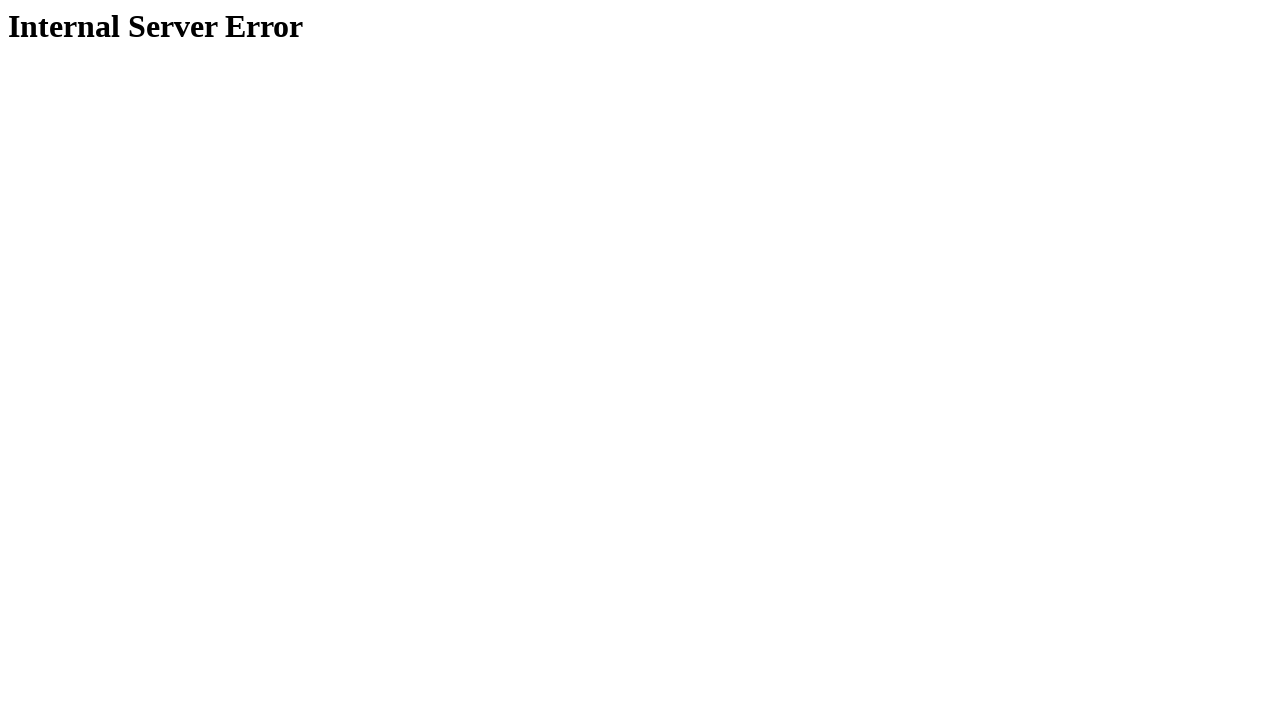

Waited 3 seconds for page to process form submission
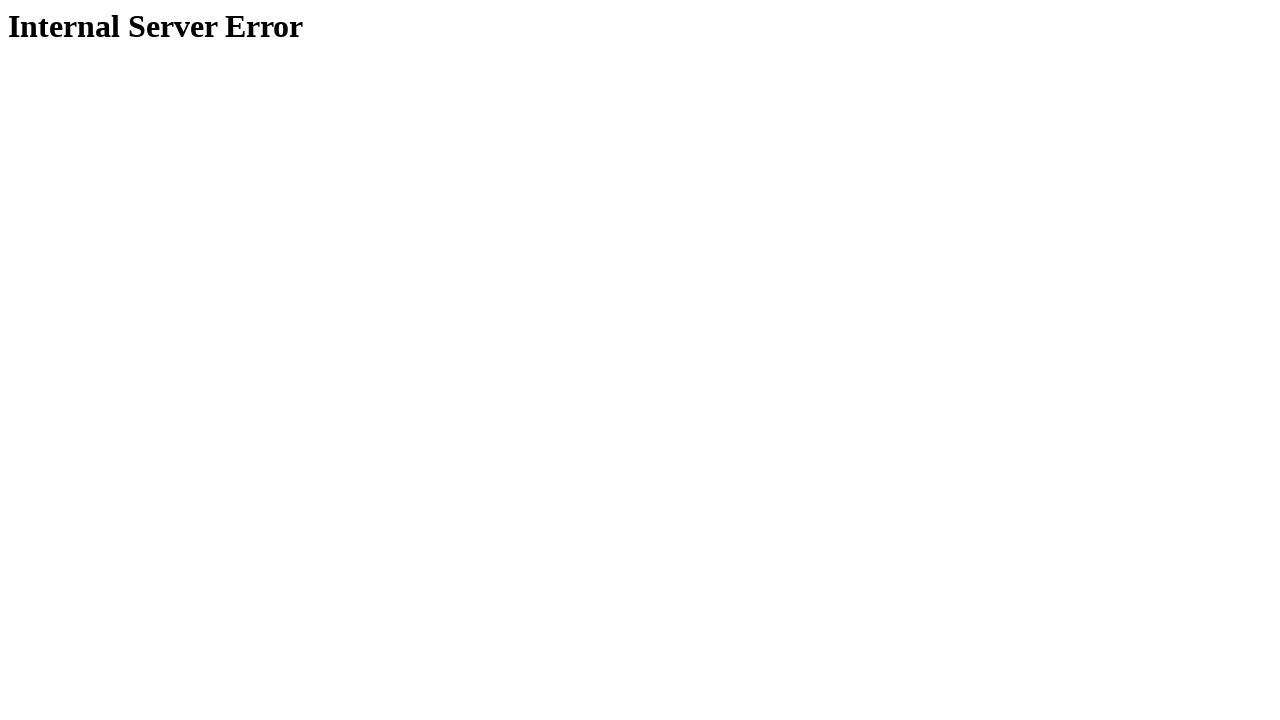

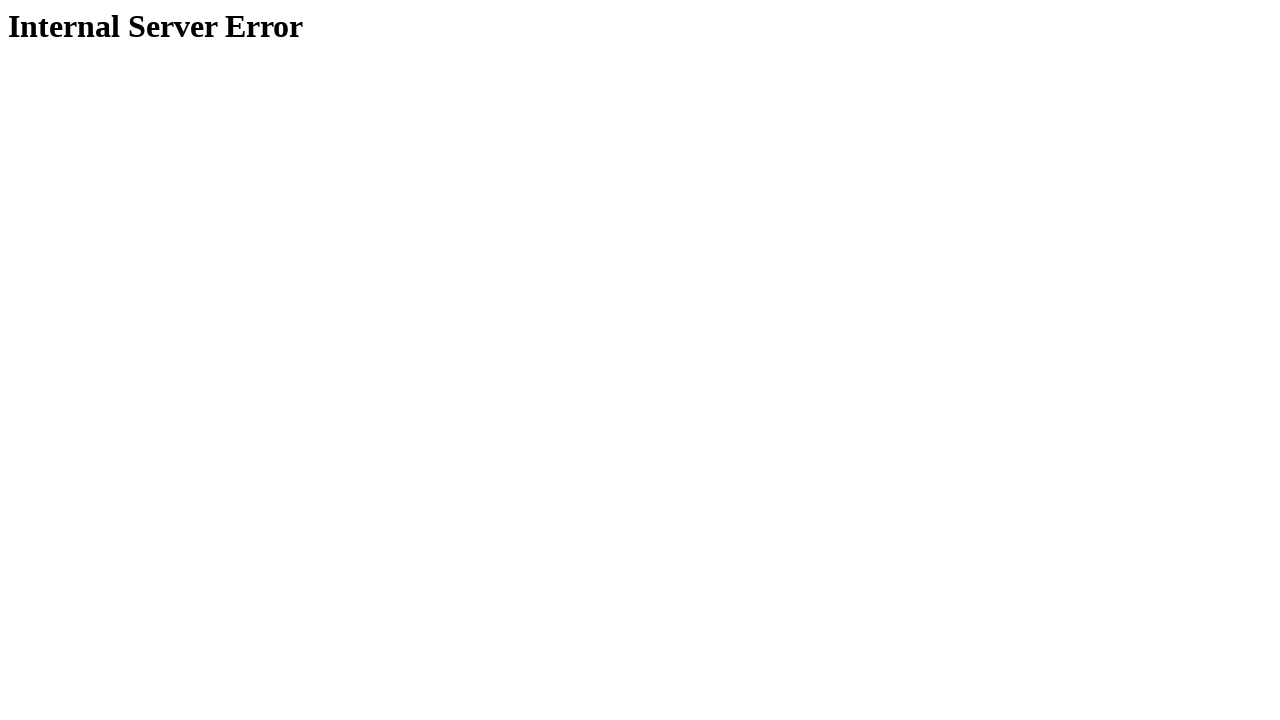